Tests DuckDuckGo search functionality by entering a search query and submitting with Enter key, then verifies results contain the search term

Starting URL: https://duckduckgo.com

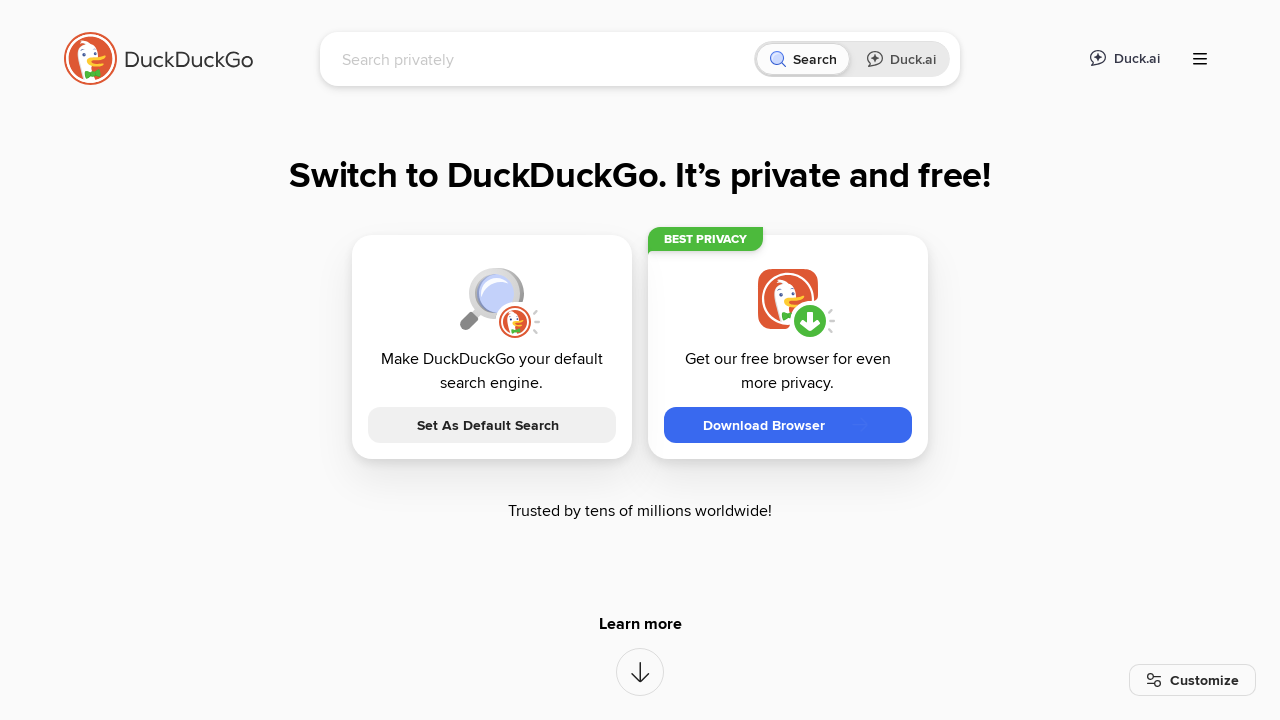

Filled search box with 'selenium python' on input[name='q']
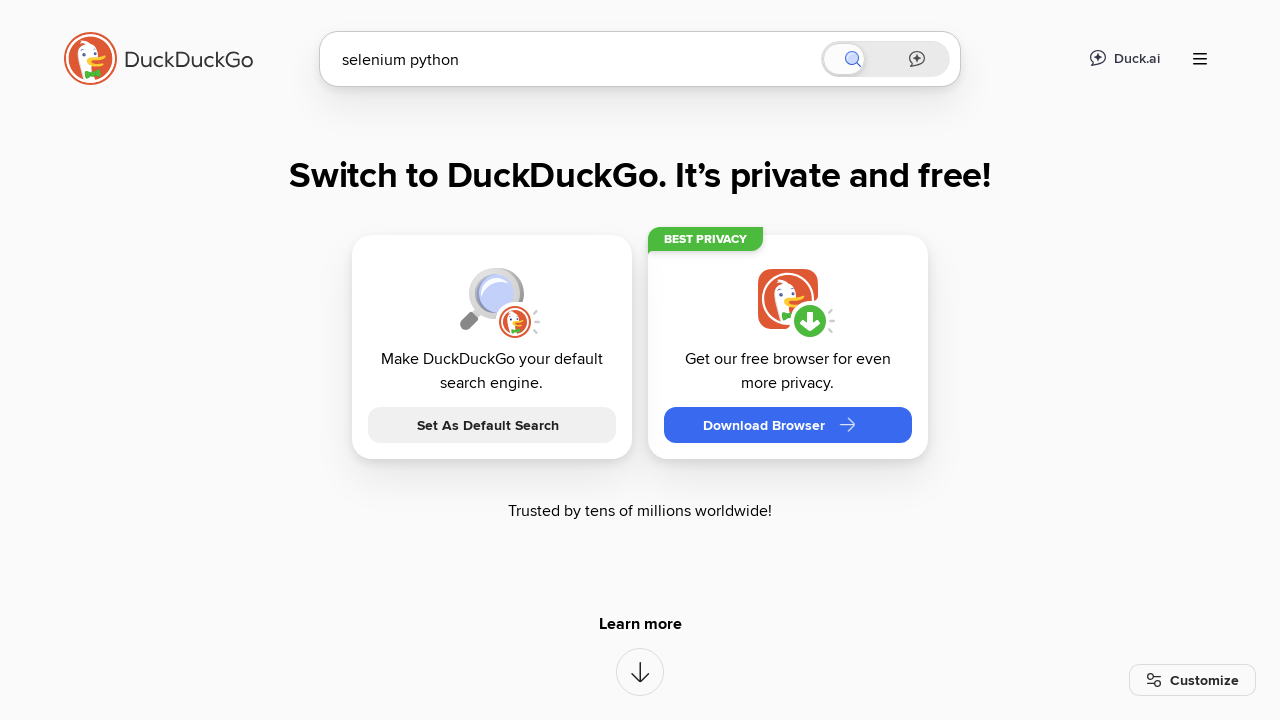

Pressed Enter to submit search query on input[name='q']
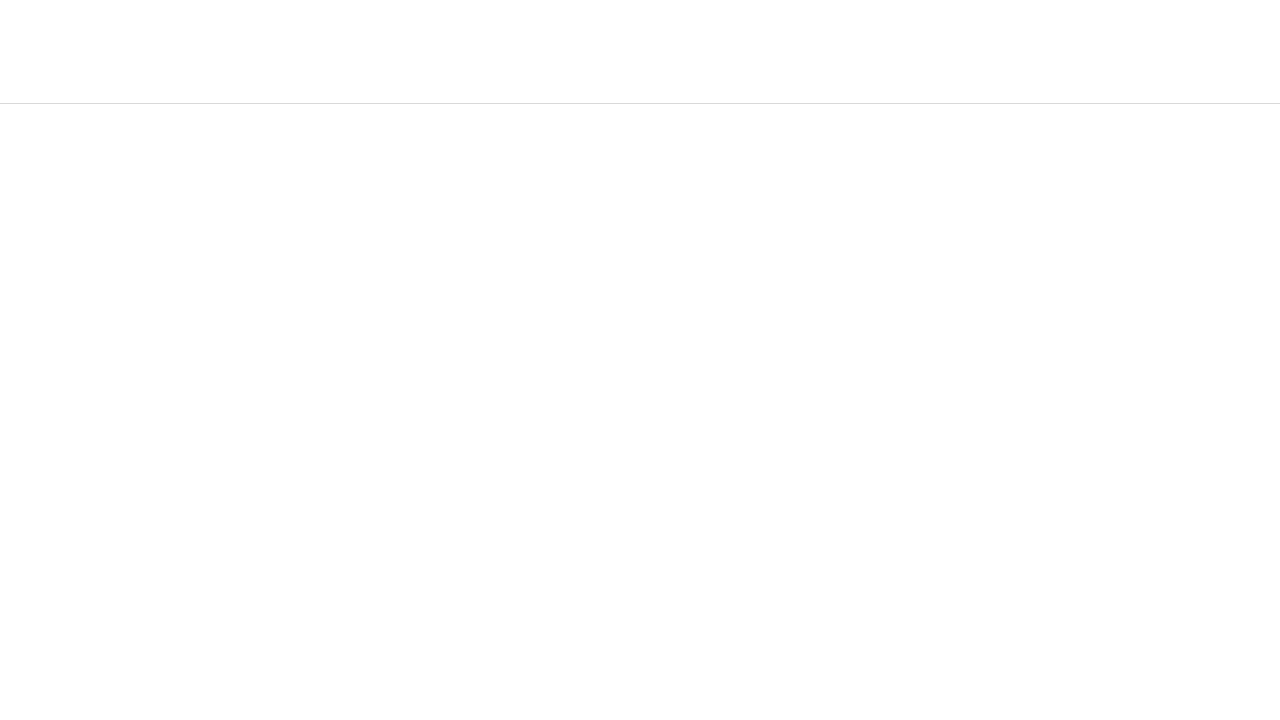

Search results page loaded (domcontentloaded state reached)
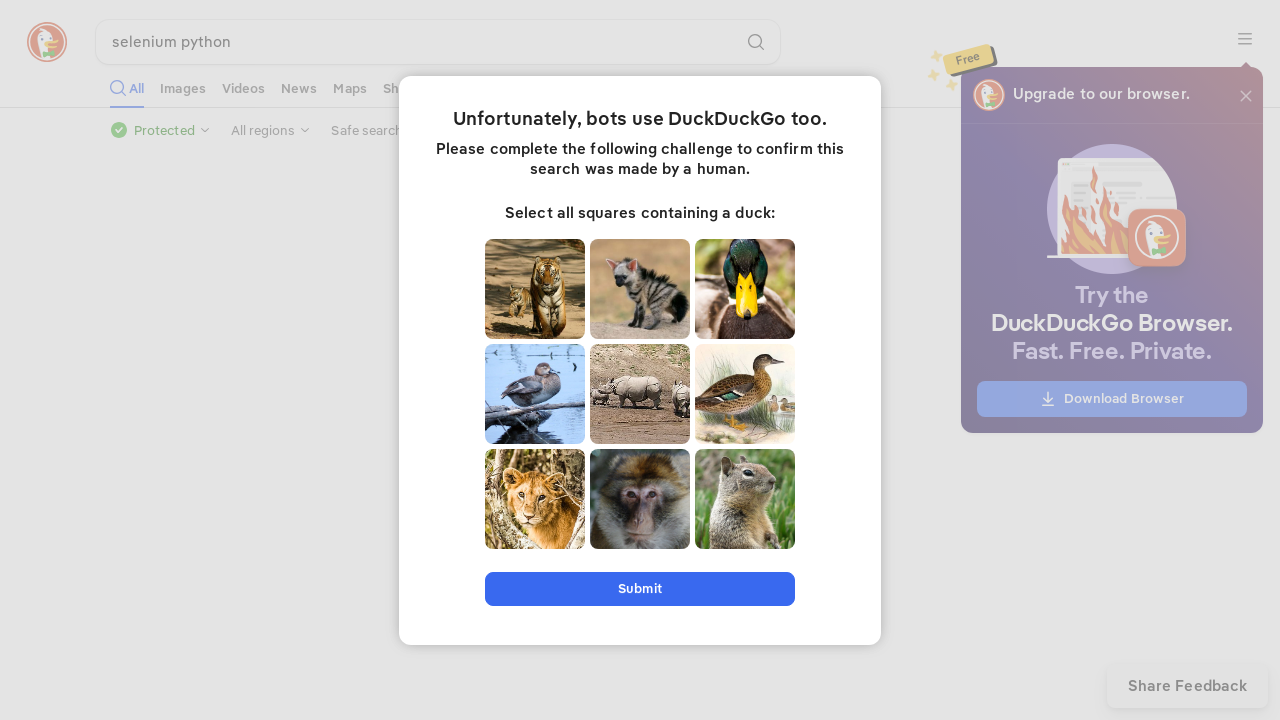

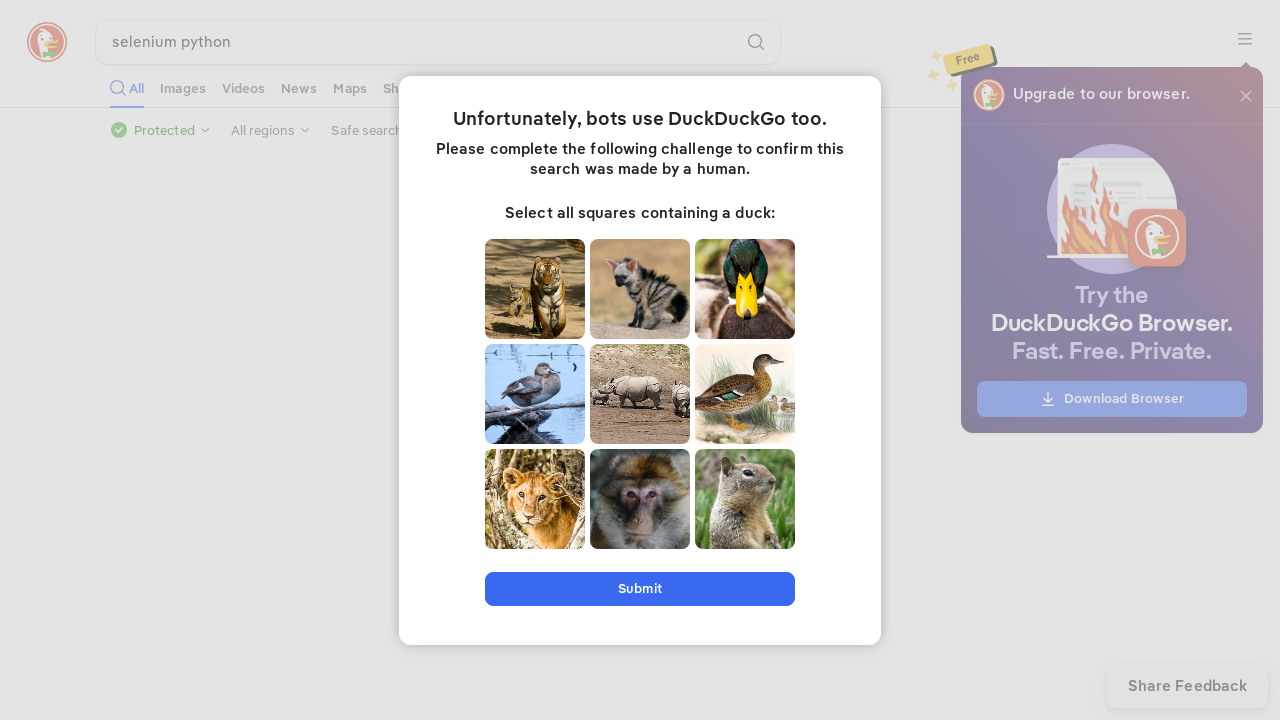